Tests alert handling functionality by entering a name, triggering different types of alerts, and accepting or dismissing them

Starting URL: https://www.rahulshettyacademy.com/AutomationPractice

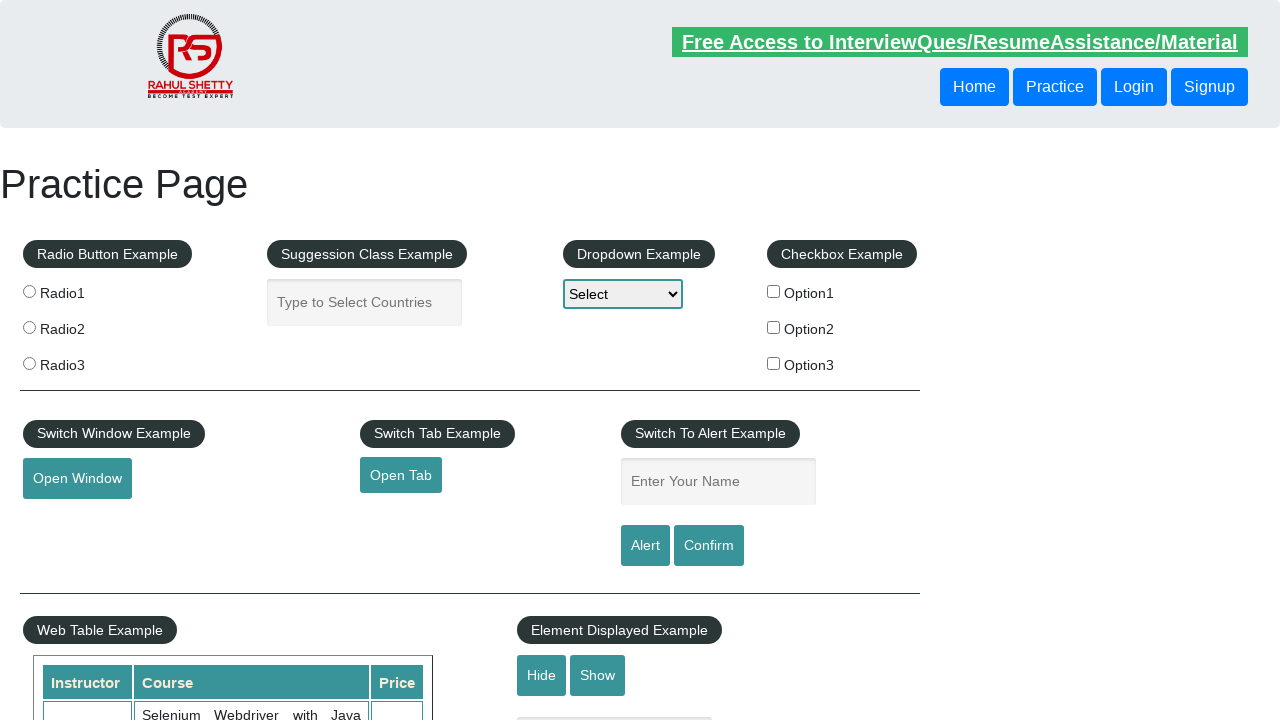

Filled name field with 'damodar' on #name
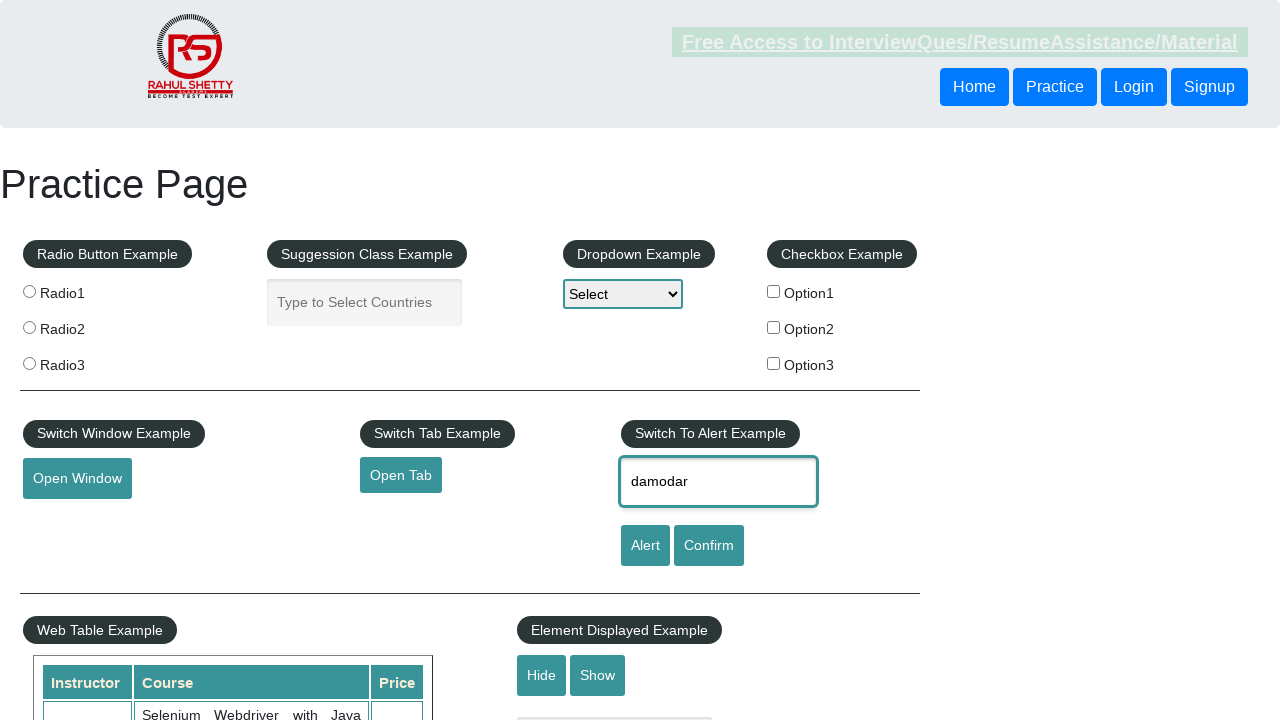

Clicked alert button at (645, 546) on #alertbtn
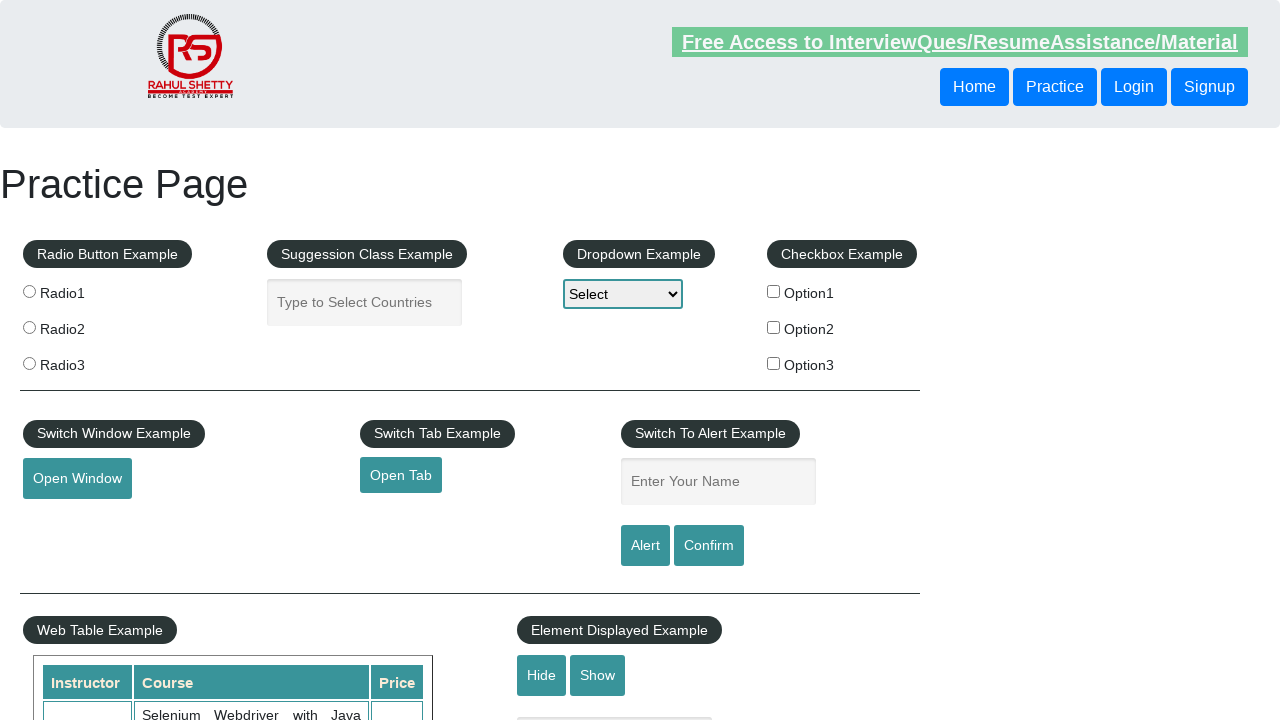

Accepted alert dialog
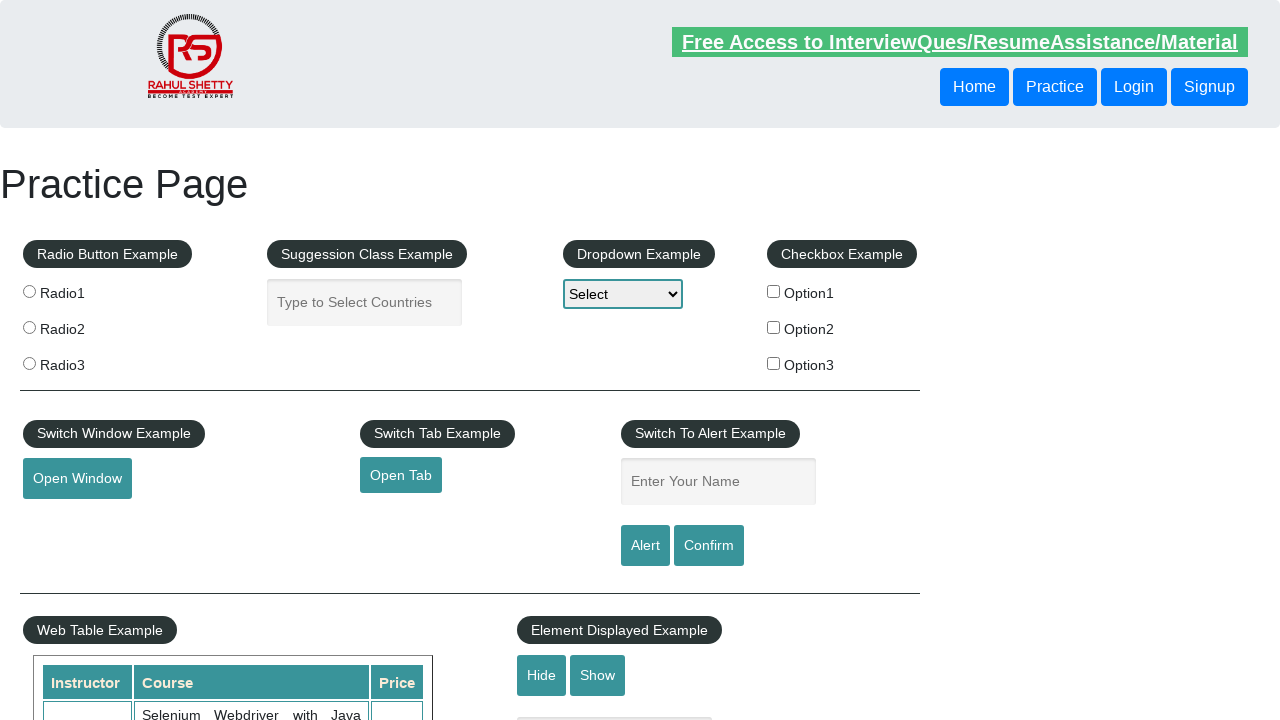

Clicked confirm button at (709, 546) on #confirmbtn
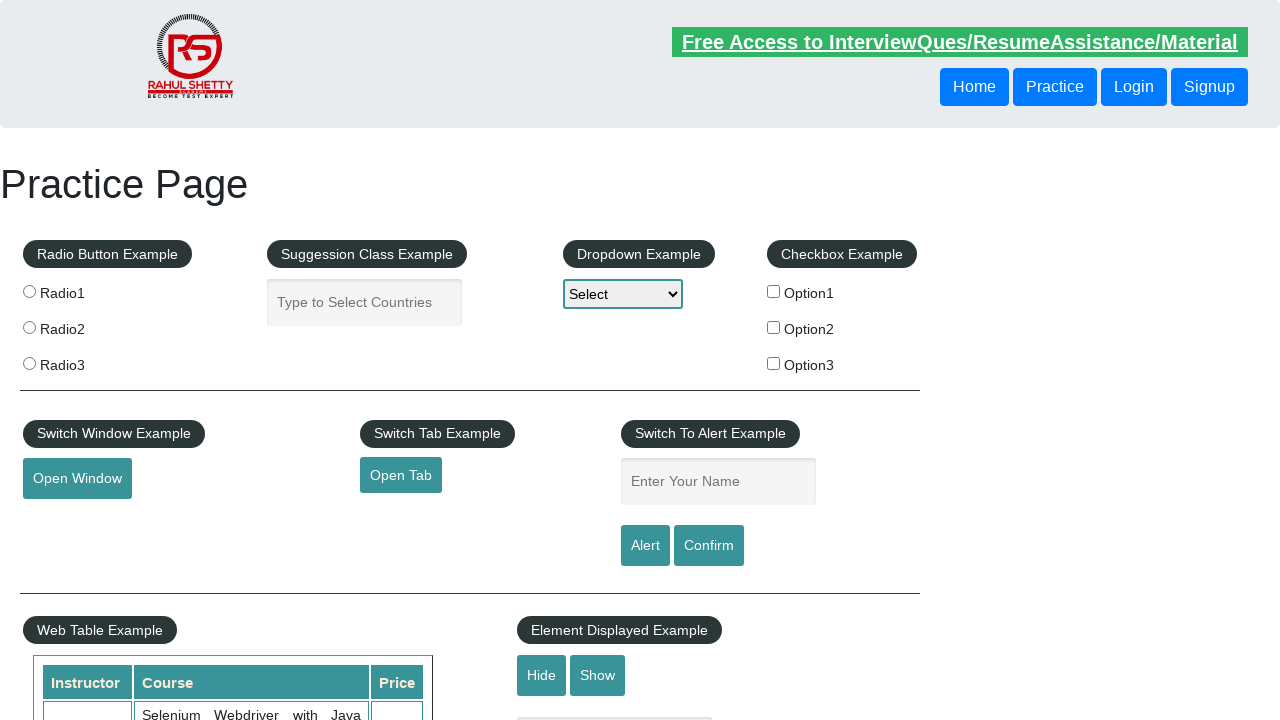

Dismissed confirm dialog
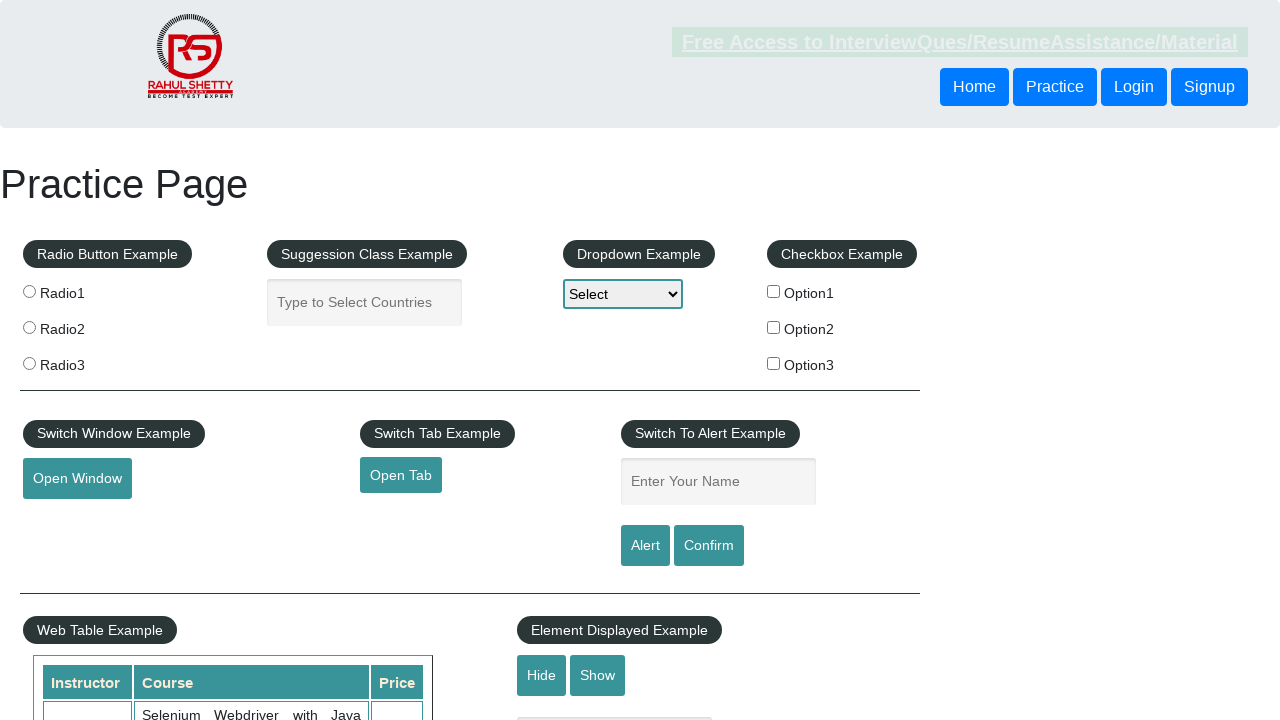

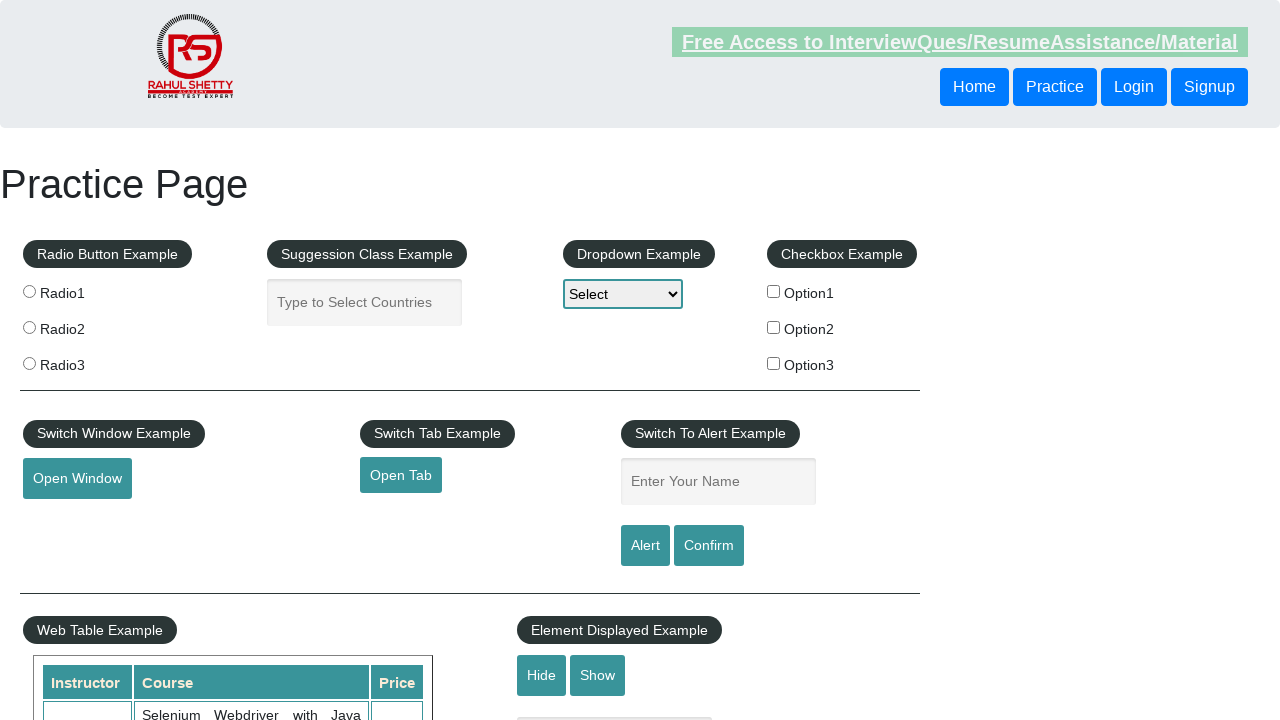